Tests closing a fake alert popup by clicking the OK button

Starting URL: https://testpages.eviltester.com/styled/alerts/fake-alert-test.html

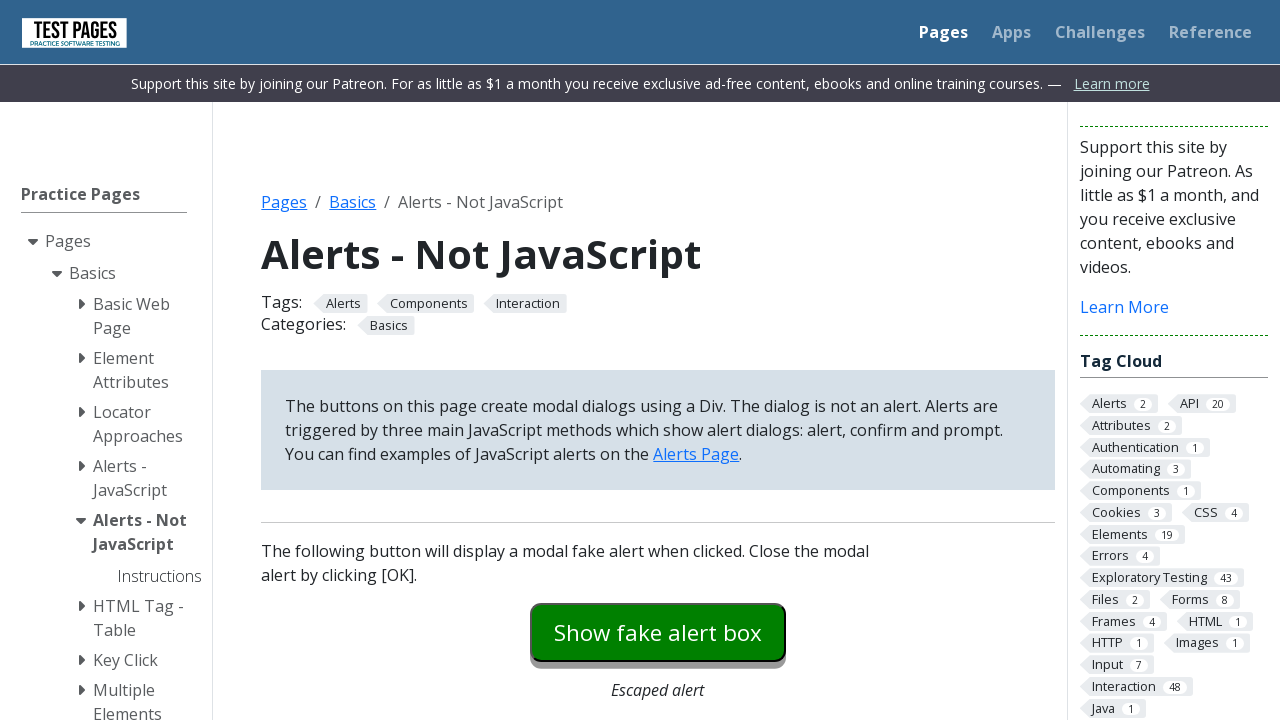

Clicked button to open fake alert popup at (658, 632) on #fakealert
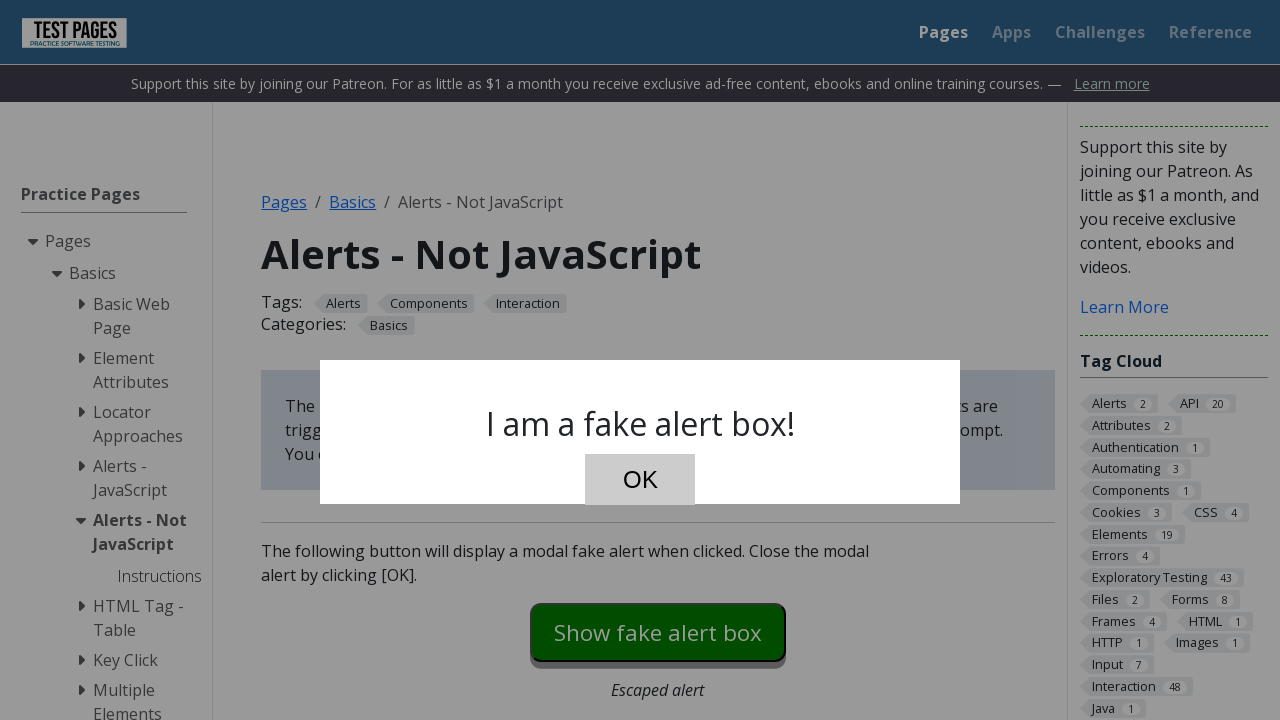

Clicked OK button to close fake alert at (640, 480) on #dialog-ok
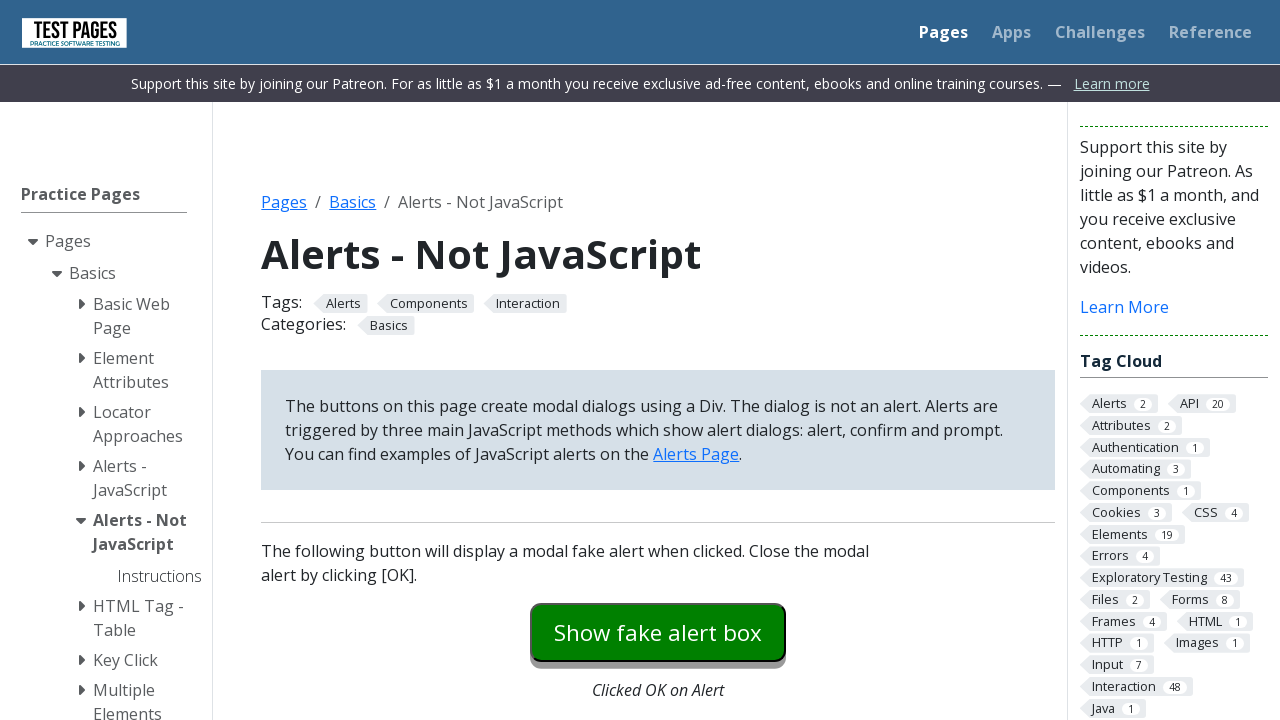

Verified dialog text is hidden after closing alert
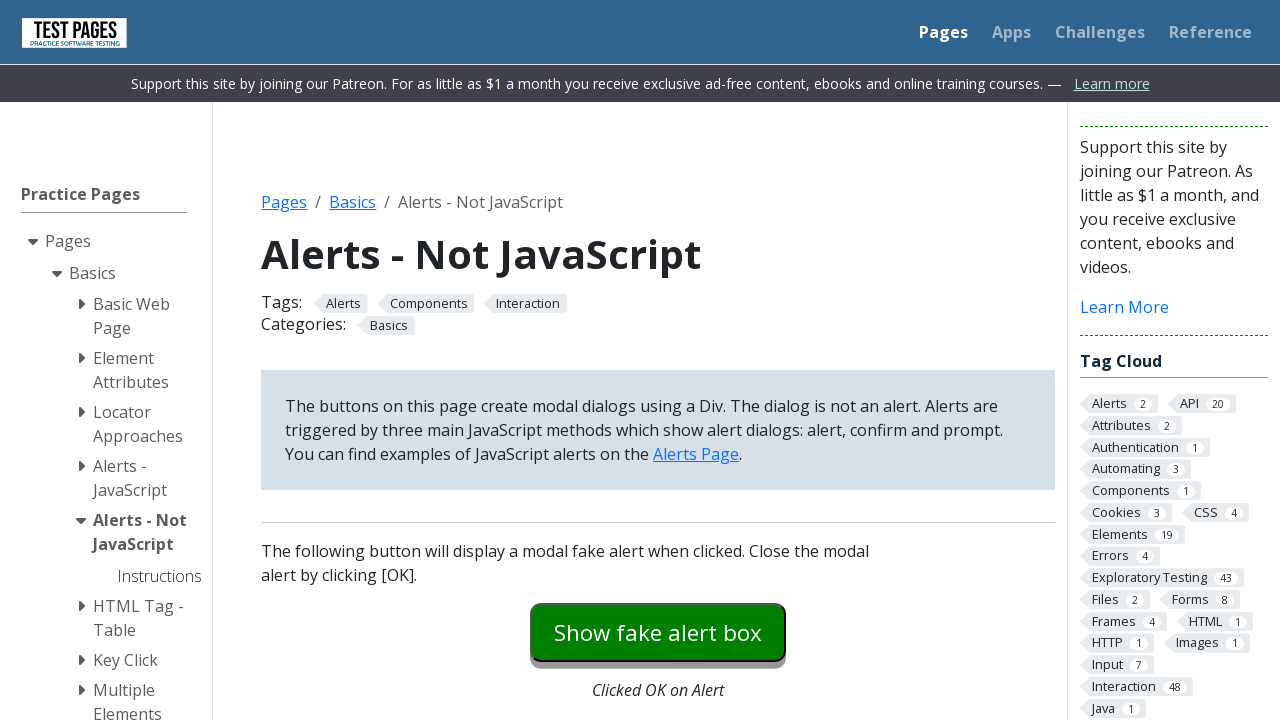

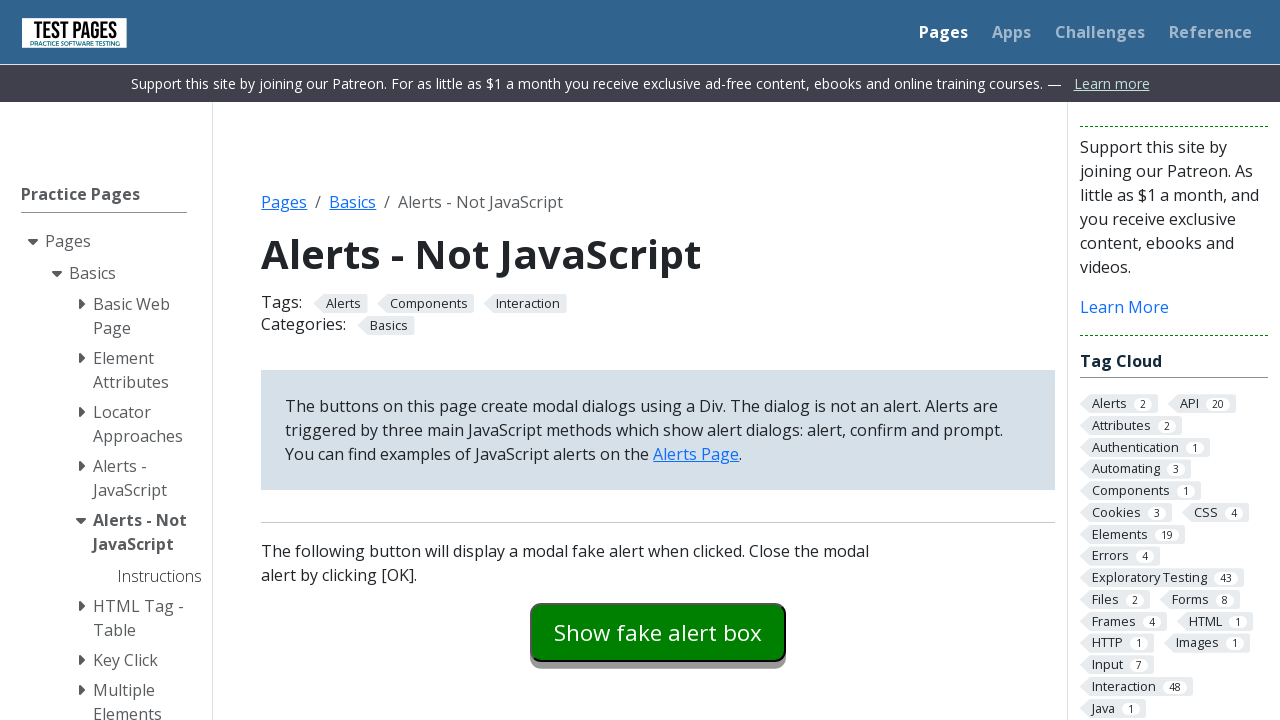